Tests the OrangeHRM free trial signup form by filling in the full name and business email fields

Starting URL: https://www.orangehrm.com/en/30-day-free-trial/

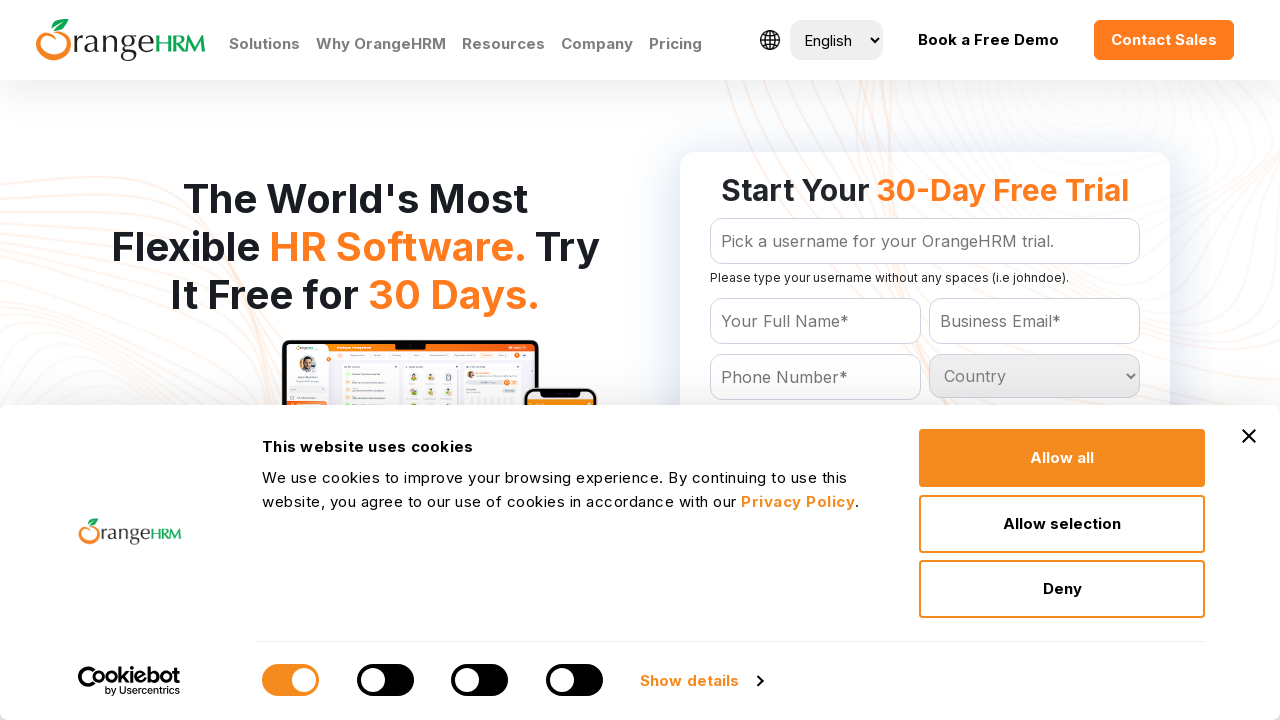

Filled full name field with 'Tamil Selvam' on internal:attr=[placeholder="Your Full Name*"i]
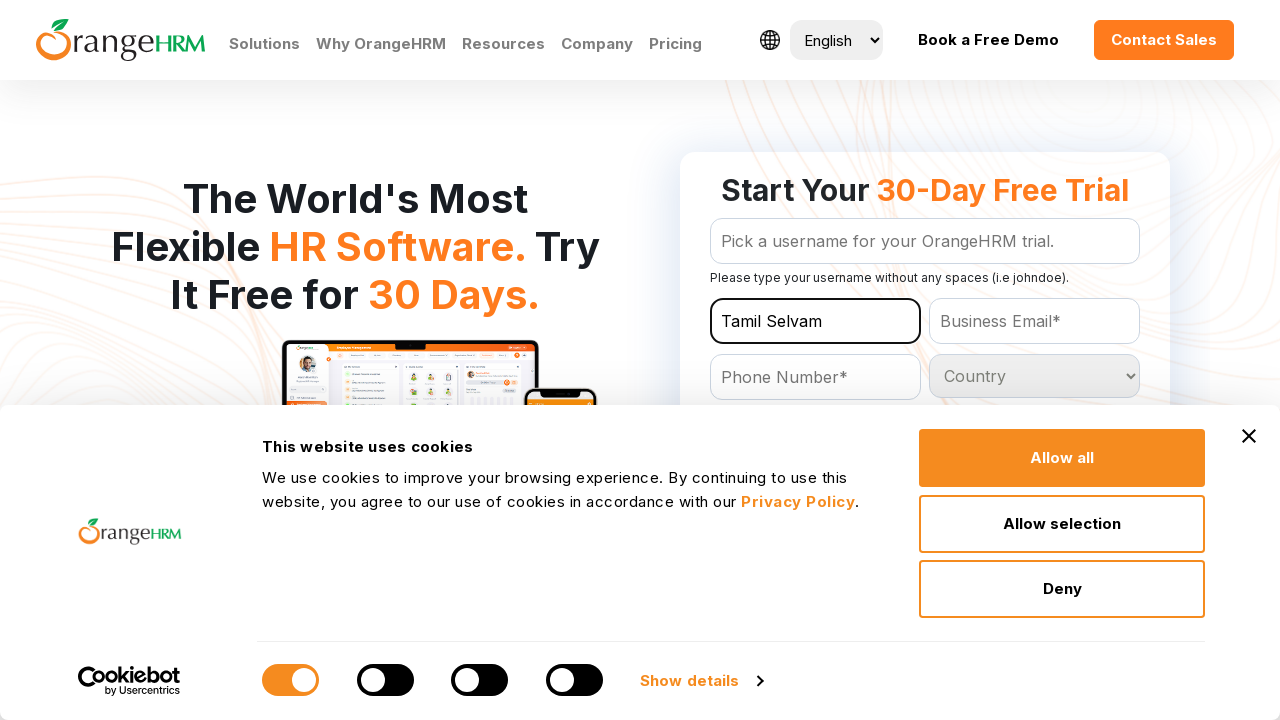

Filled business email field with 'tamil.selvam@techcorp.com' on internal:attr=[placeholder="Business Email*"i]
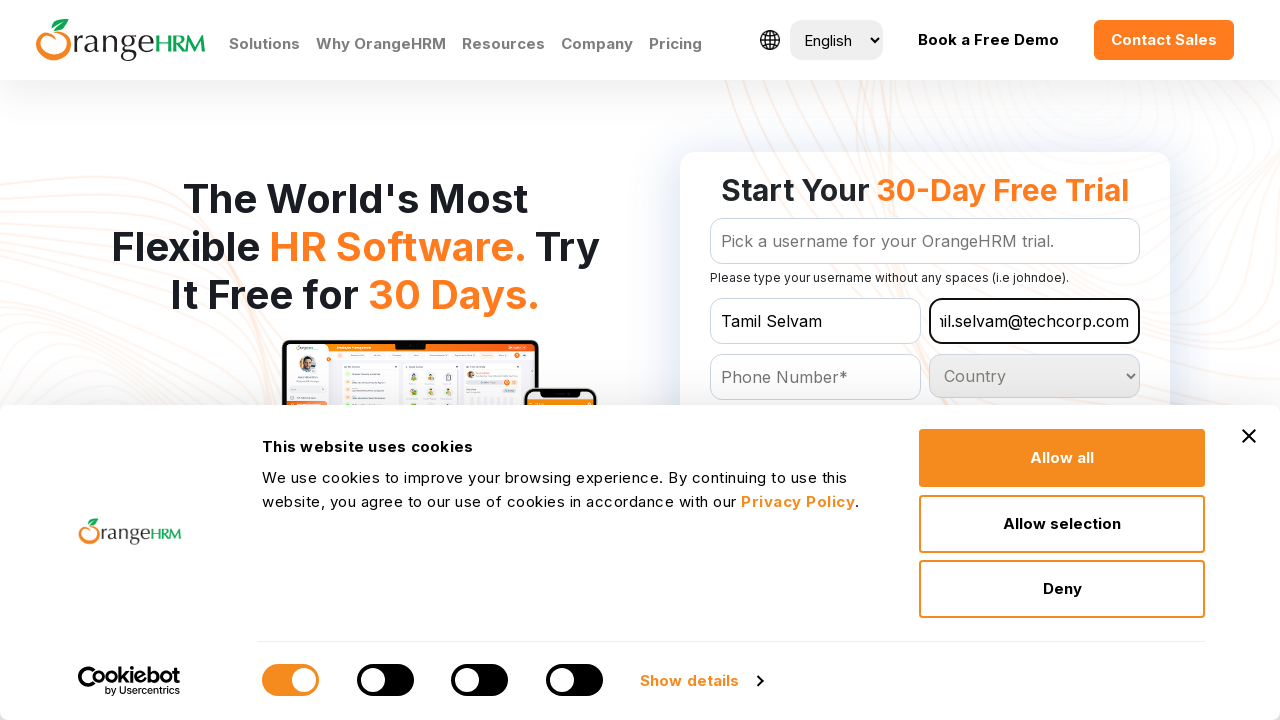

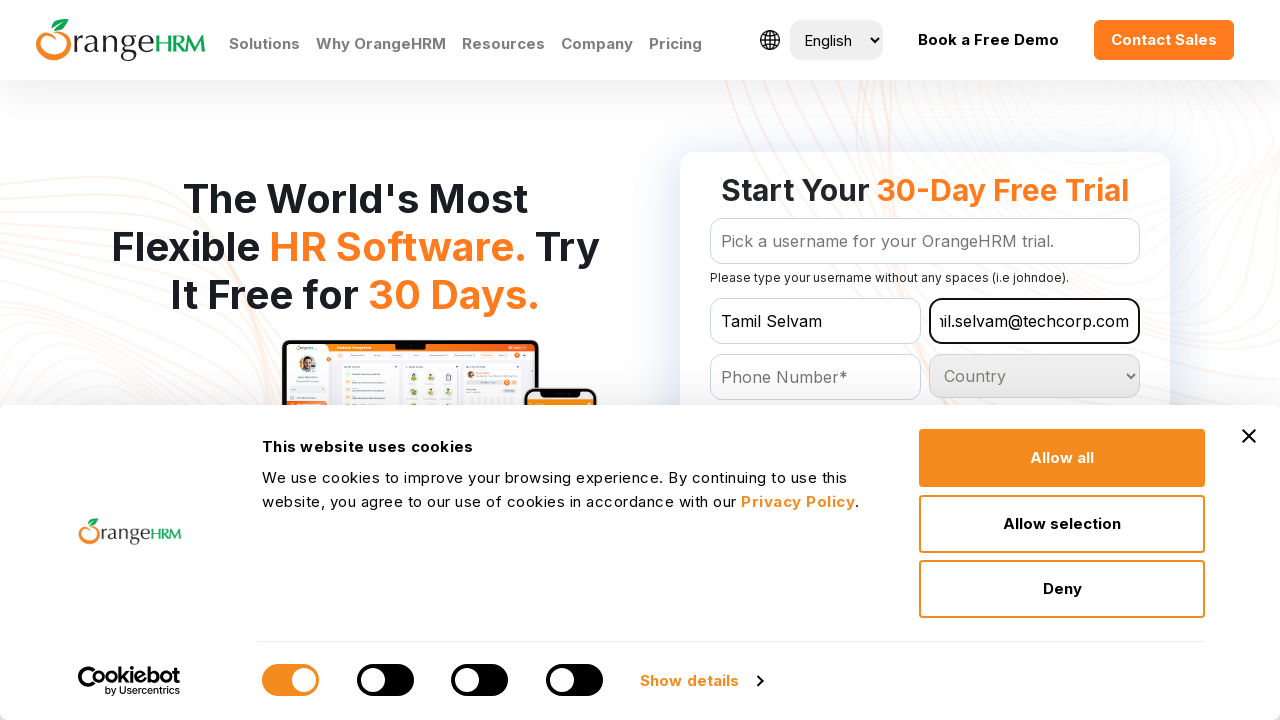